Tests product search and verifies that the search result text contains the searched product term

Starting URL: https://www.webstaurantstore.com/

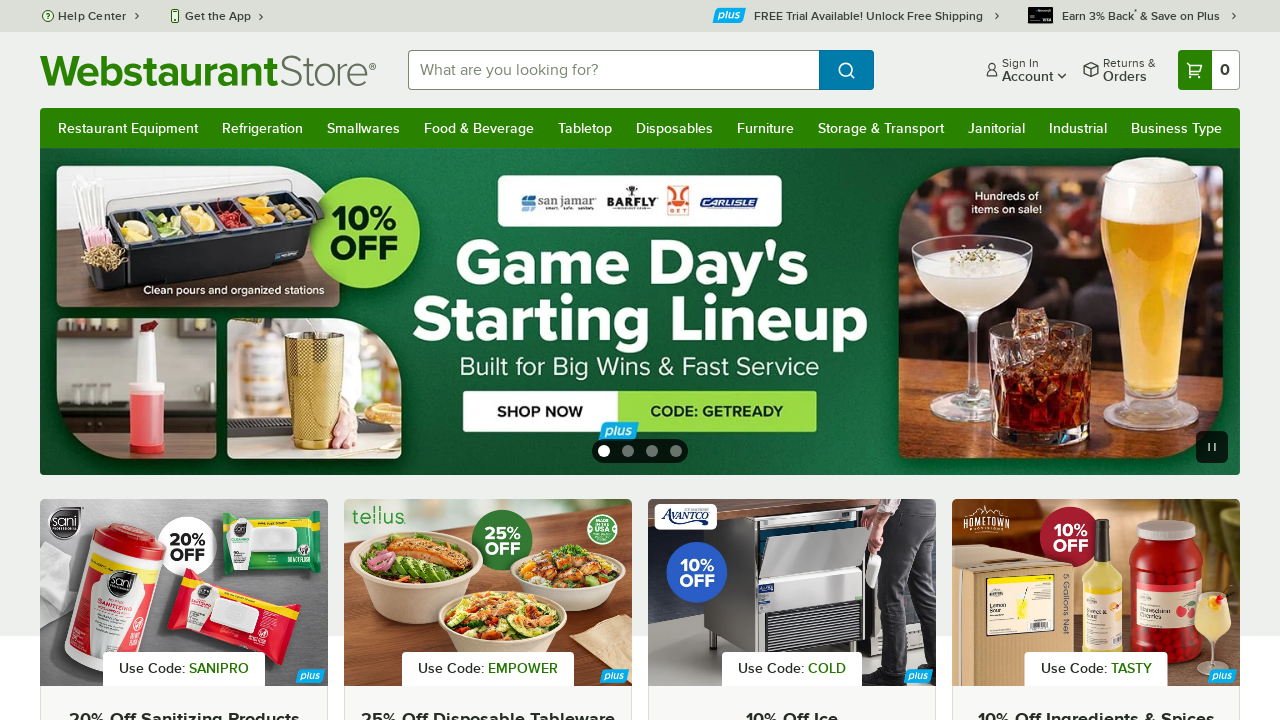

Filled search box with 'coffee' on #searchval
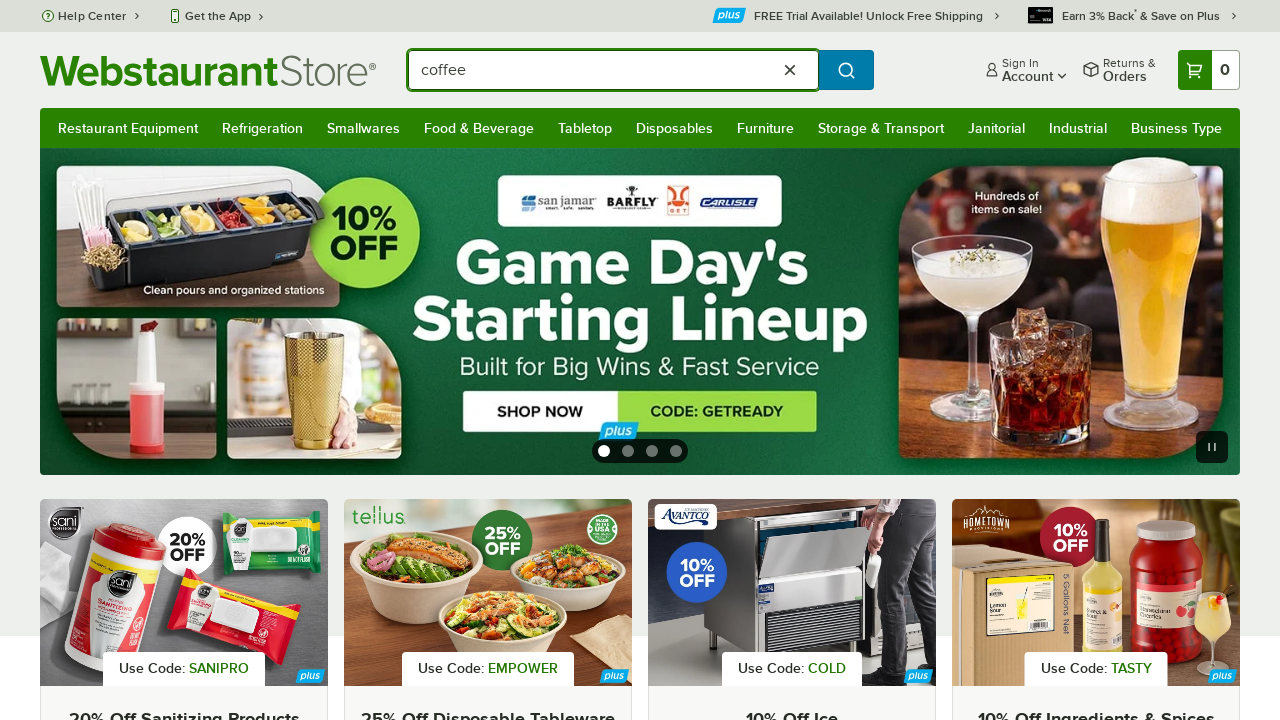

Clicked search button to submit query at (846, 70) on button[type='submit'][value='Search']
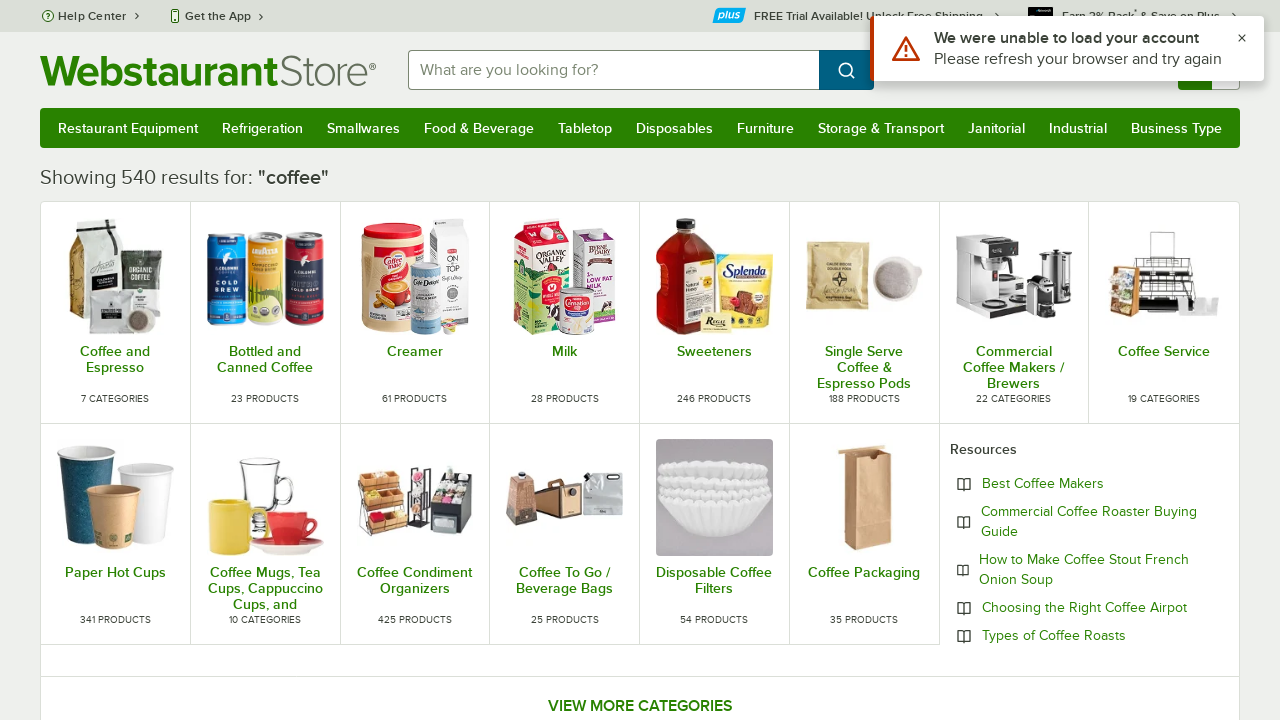

Search results loaded and product listing appeared
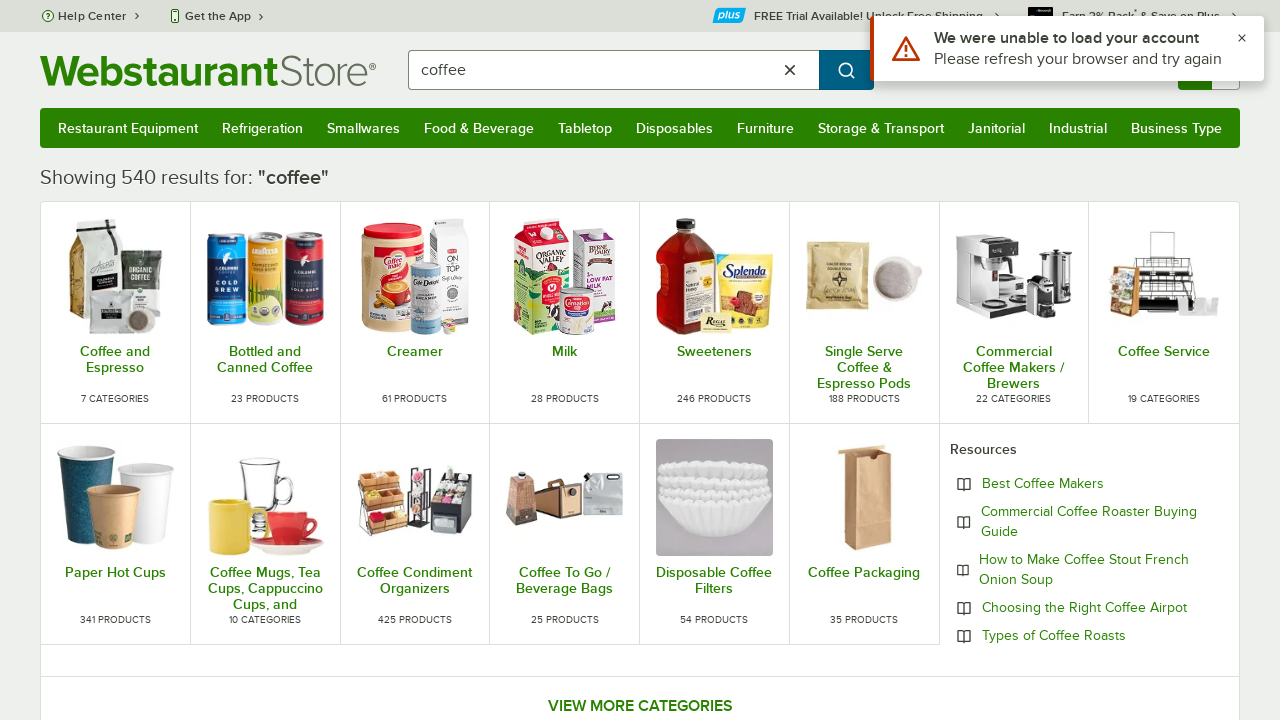

Retrieved search result text from page header
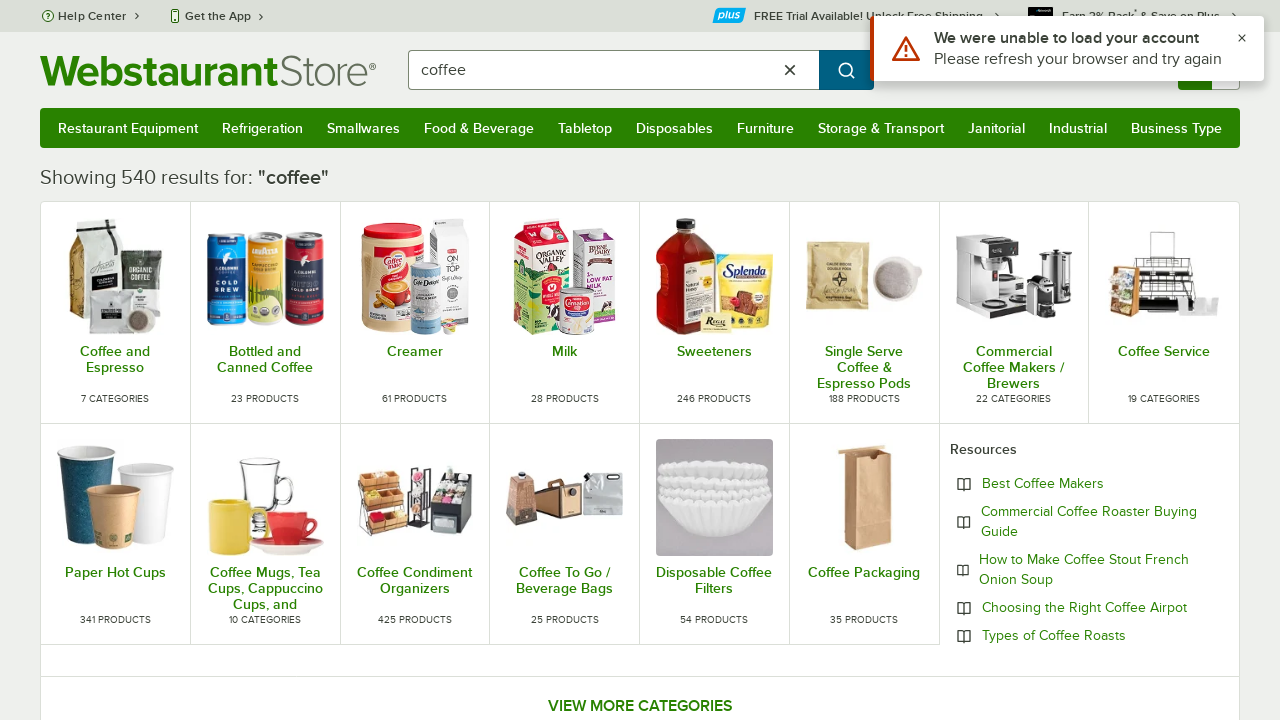

Verified that search result text contains 'coffee'
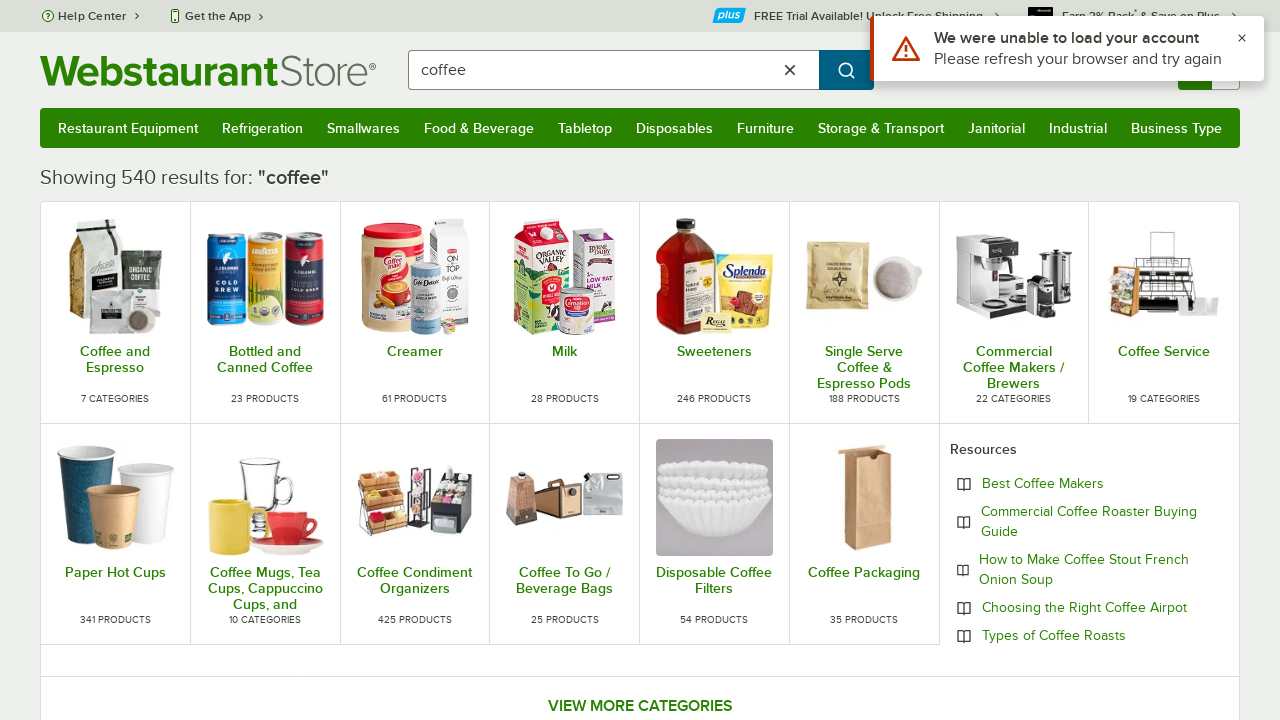

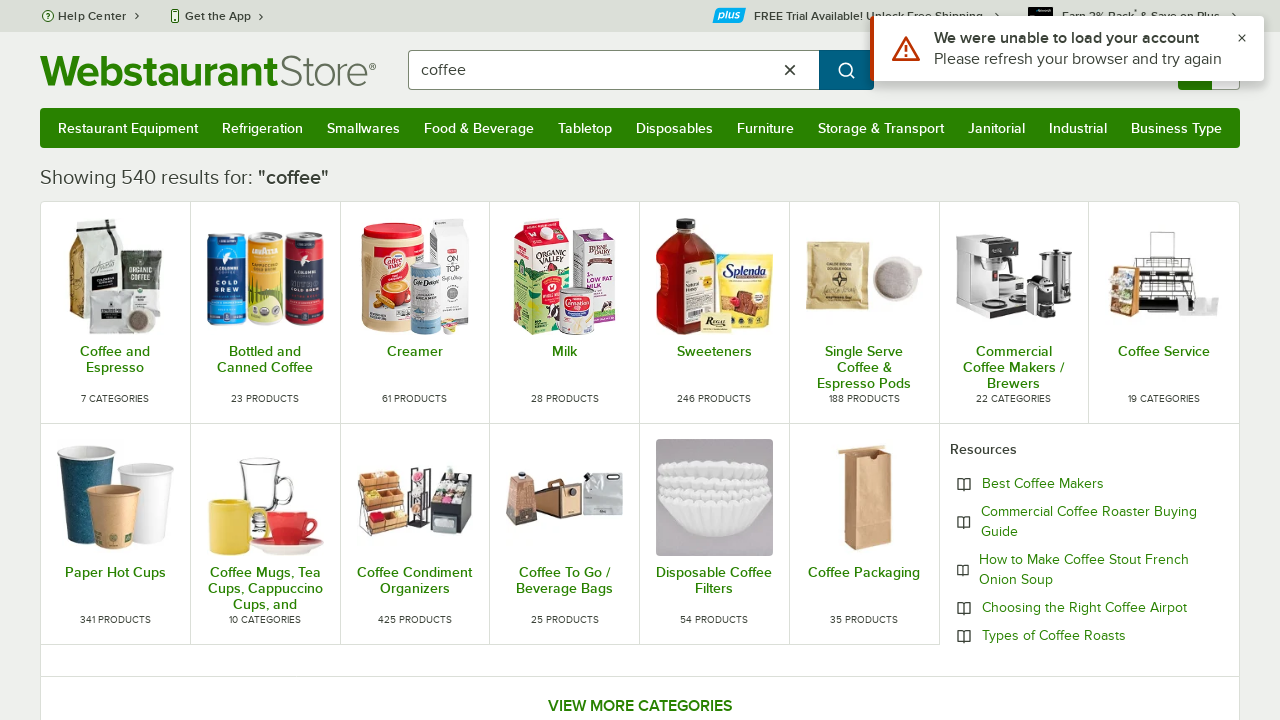